Tests filtering to display only completed todo items

Starting URL: https://demo.playwright.dev/todomvc

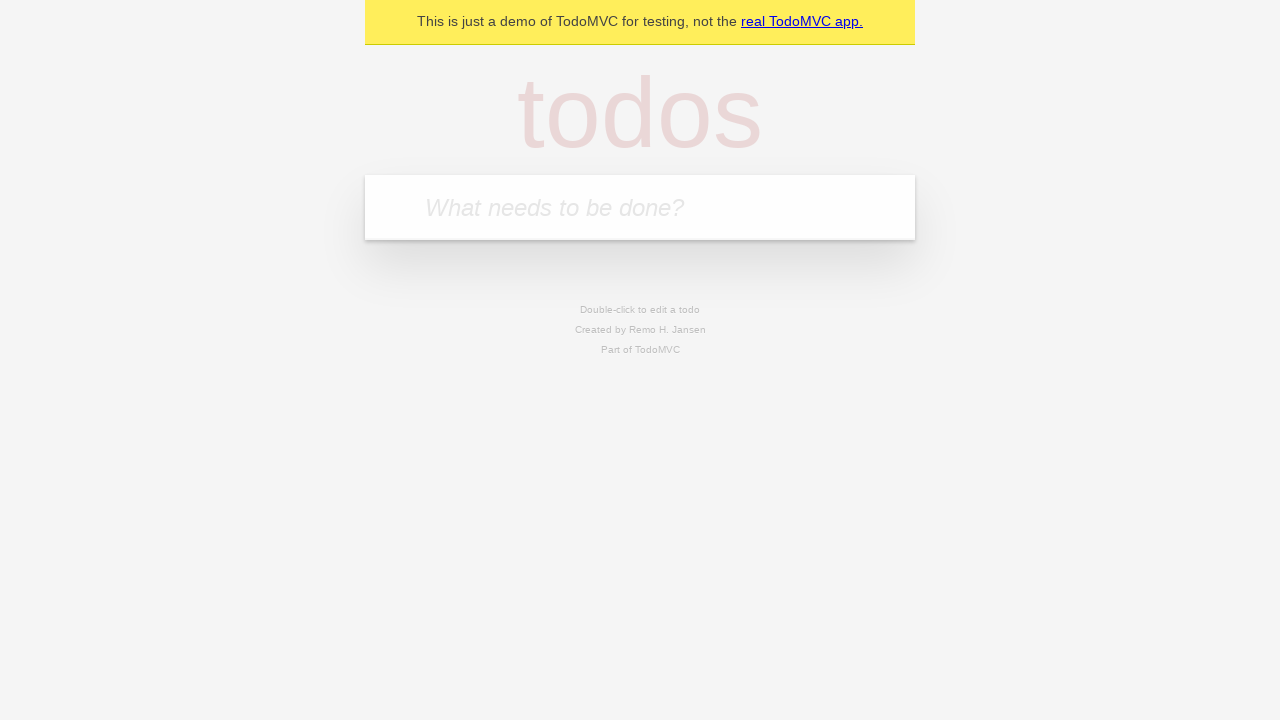

Filled todo input with 'buy some cheese' on internal:attr=[placeholder="What needs to be done?"i]
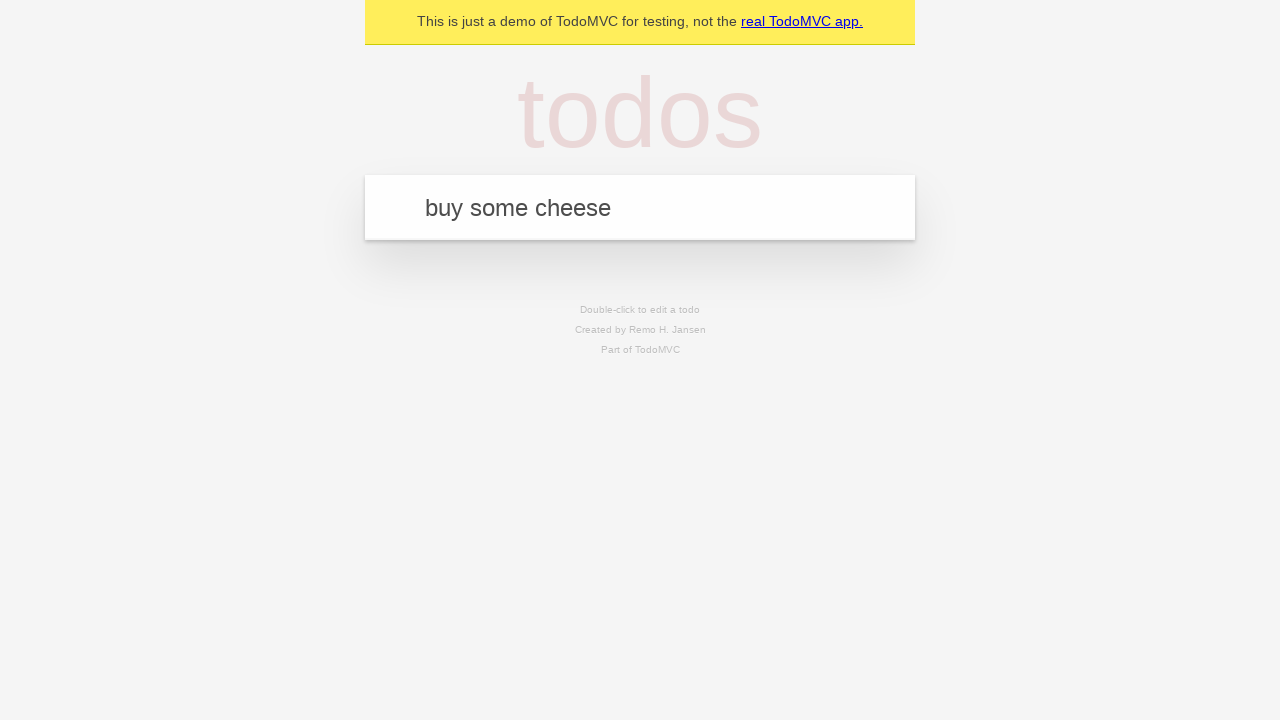

Pressed Enter to add first todo item on internal:attr=[placeholder="What needs to be done?"i]
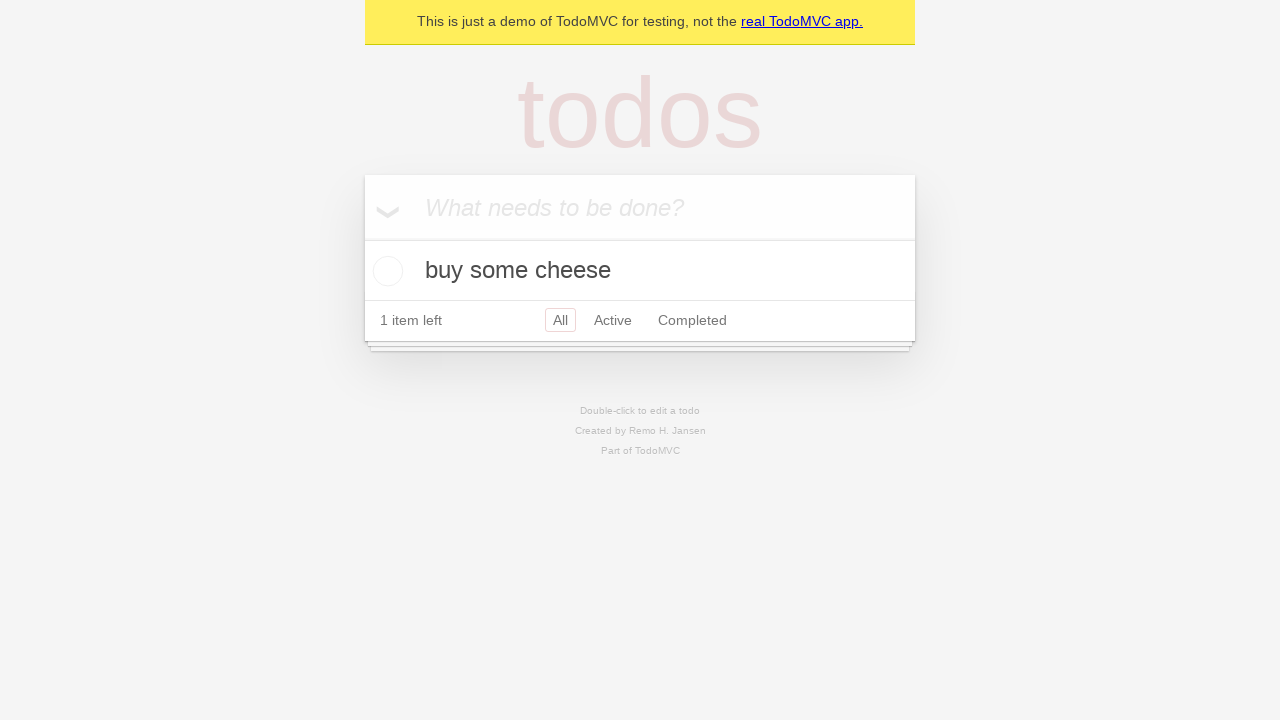

Filled todo input with 'feed the cat' on internal:attr=[placeholder="What needs to be done?"i]
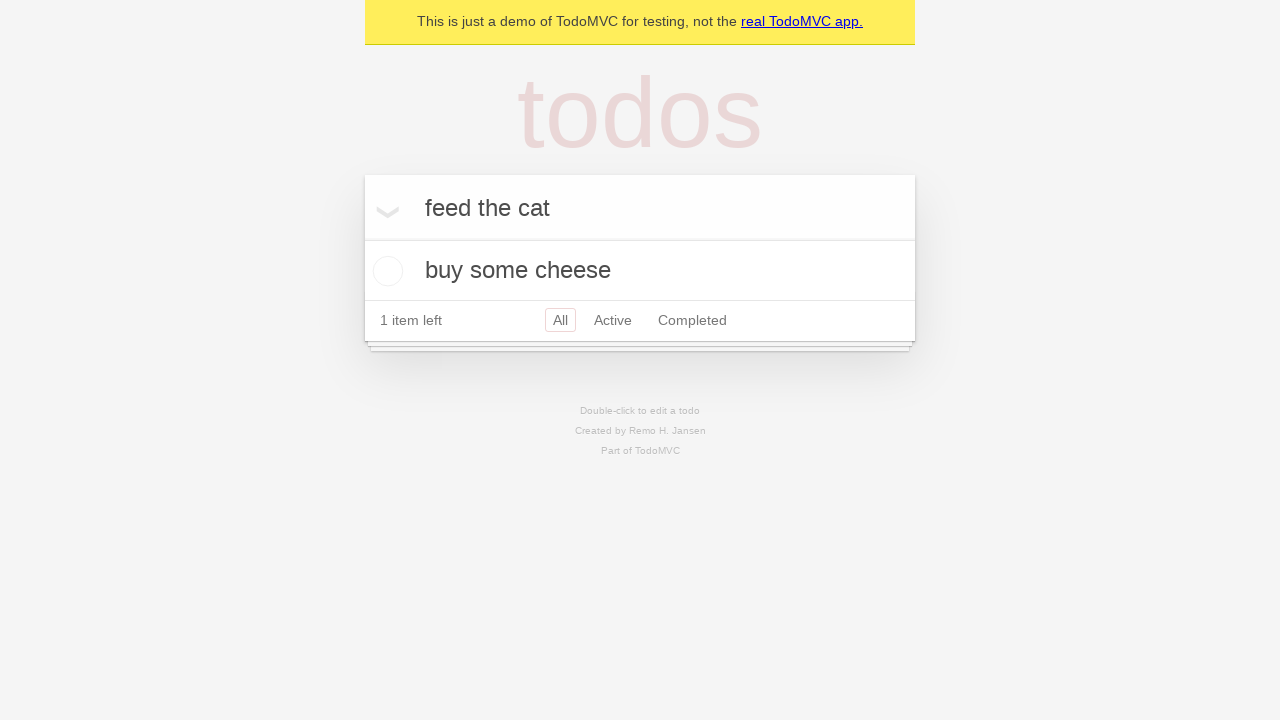

Pressed Enter to add second todo item on internal:attr=[placeholder="What needs to be done?"i]
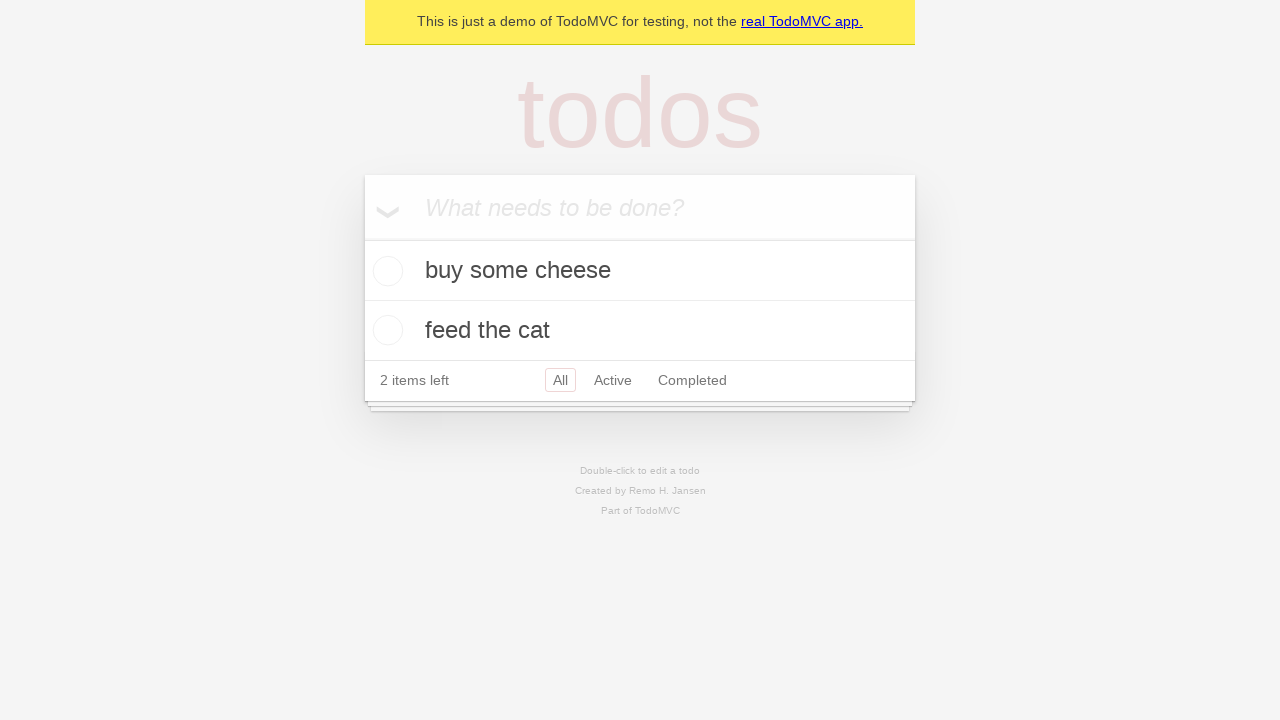

Filled todo input with 'book a doctors appointment' on internal:attr=[placeholder="What needs to be done?"i]
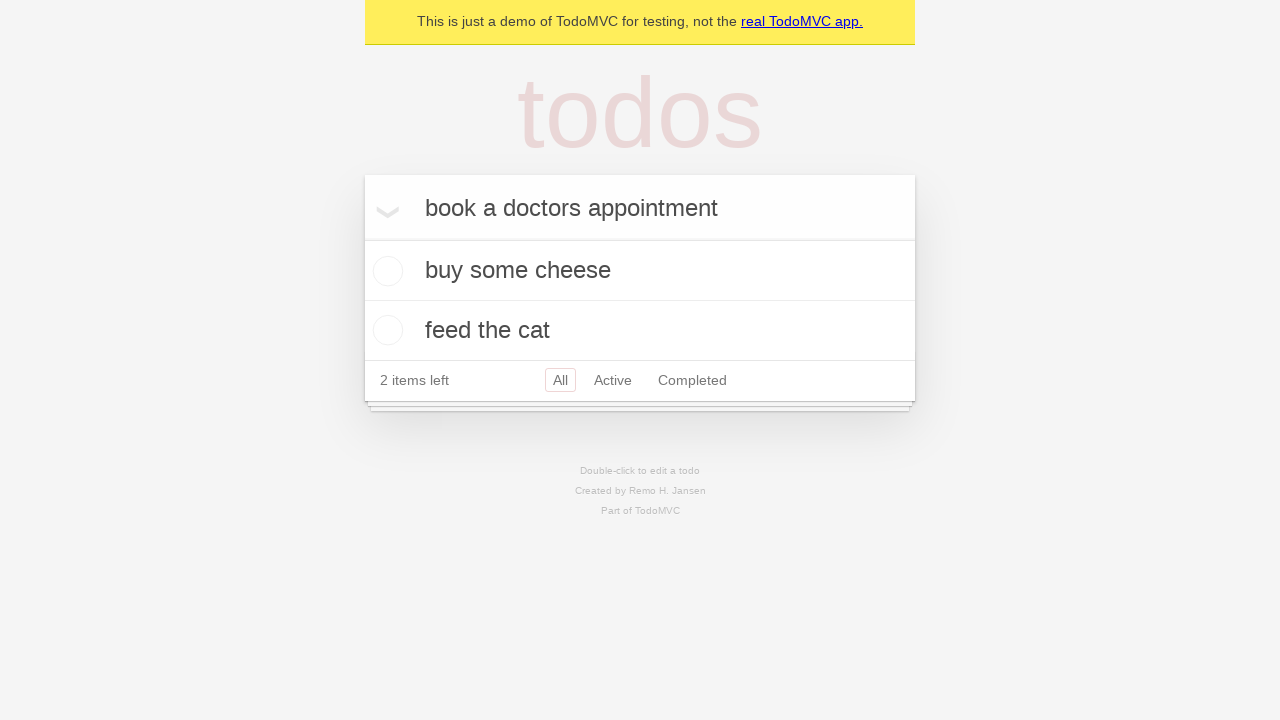

Pressed Enter to add third todo item on internal:attr=[placeholder="What needs to be done?"i]
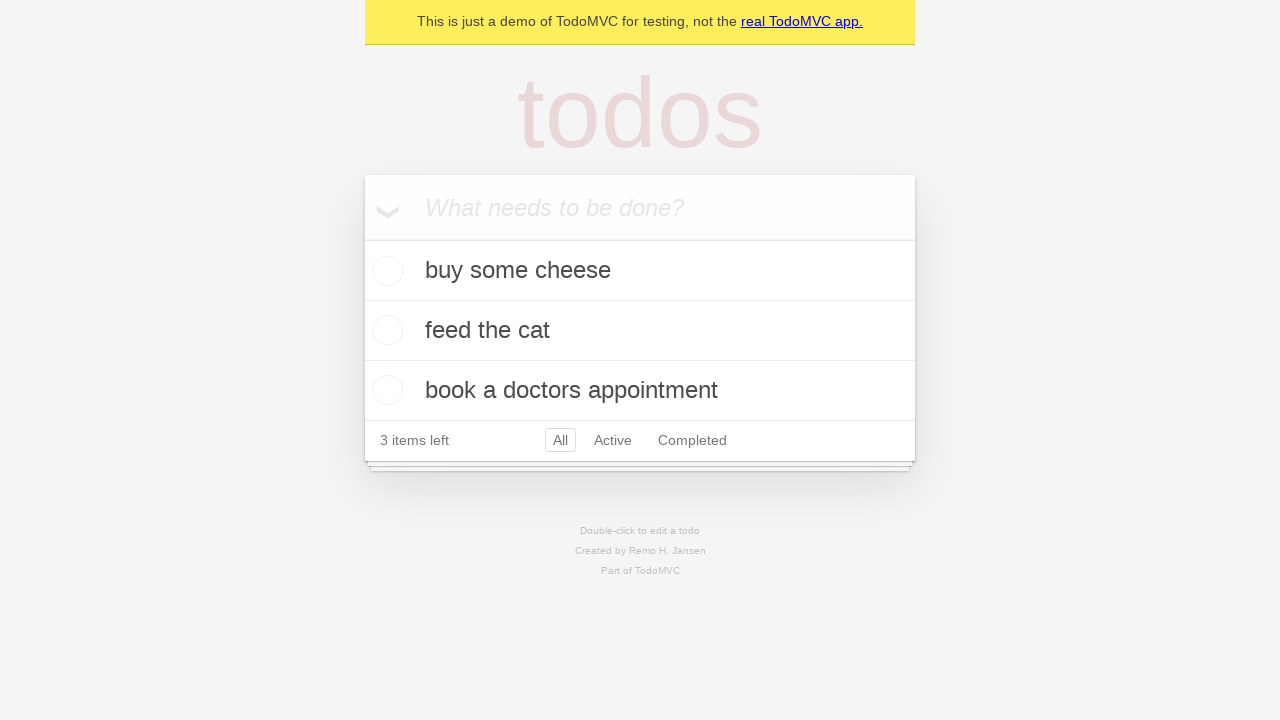

Checked the checkbox on second todo item (feed the cat) at (385, 330) on internal:testid=[data-testid="todo-item"s] >> nth=1 >> internal:role=checkbox
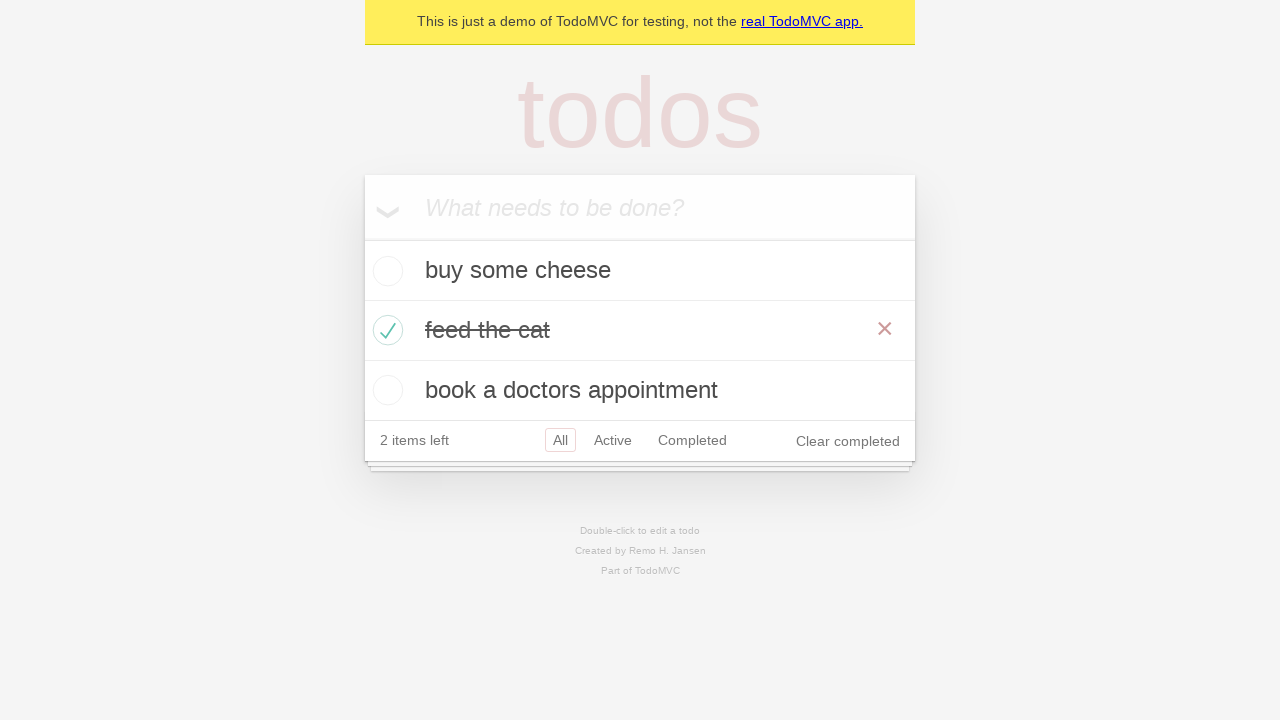

Clicked Completed filter link to display only completed items at (692, 440) on internal:role=link[name="Completed"i]
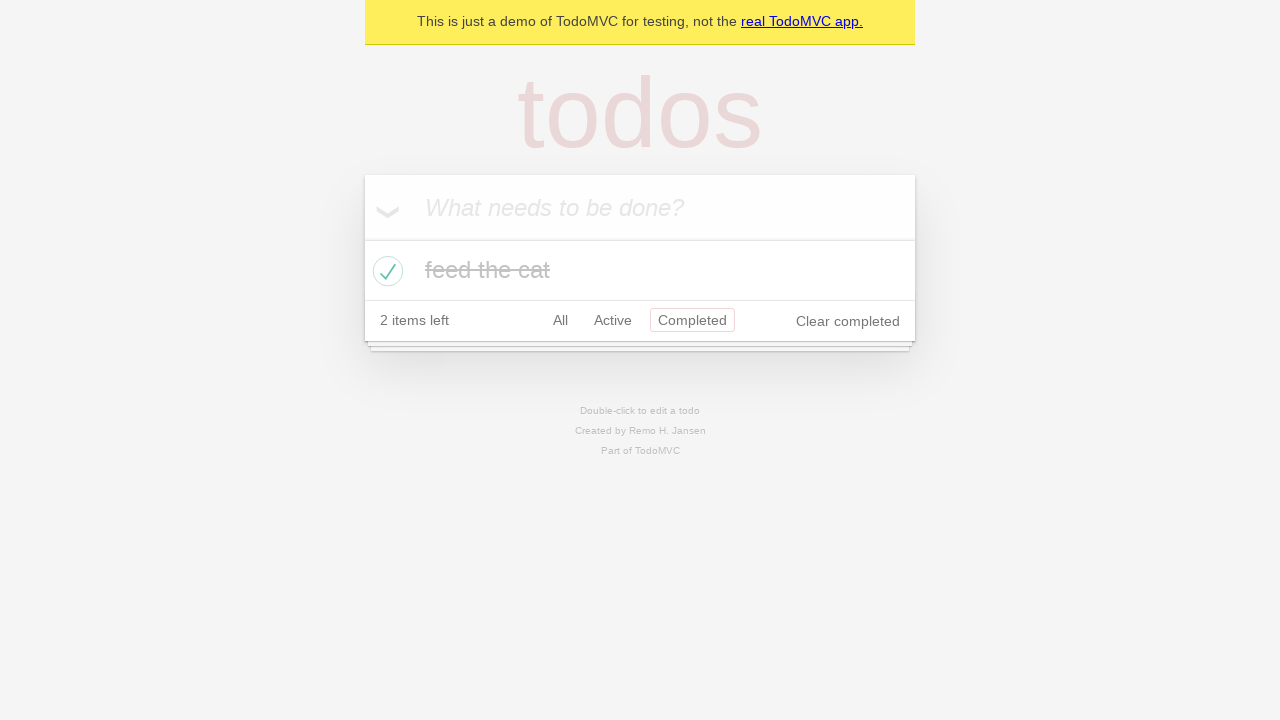

Completed filter applied and todo items loaded
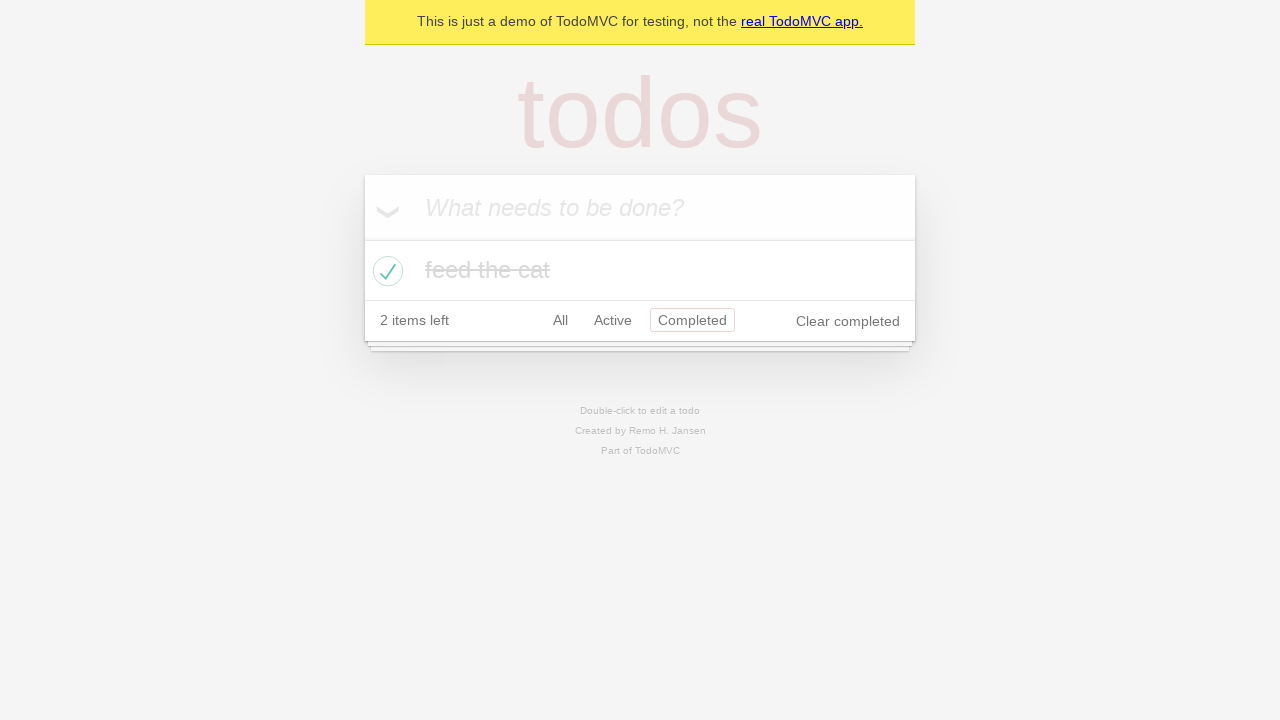

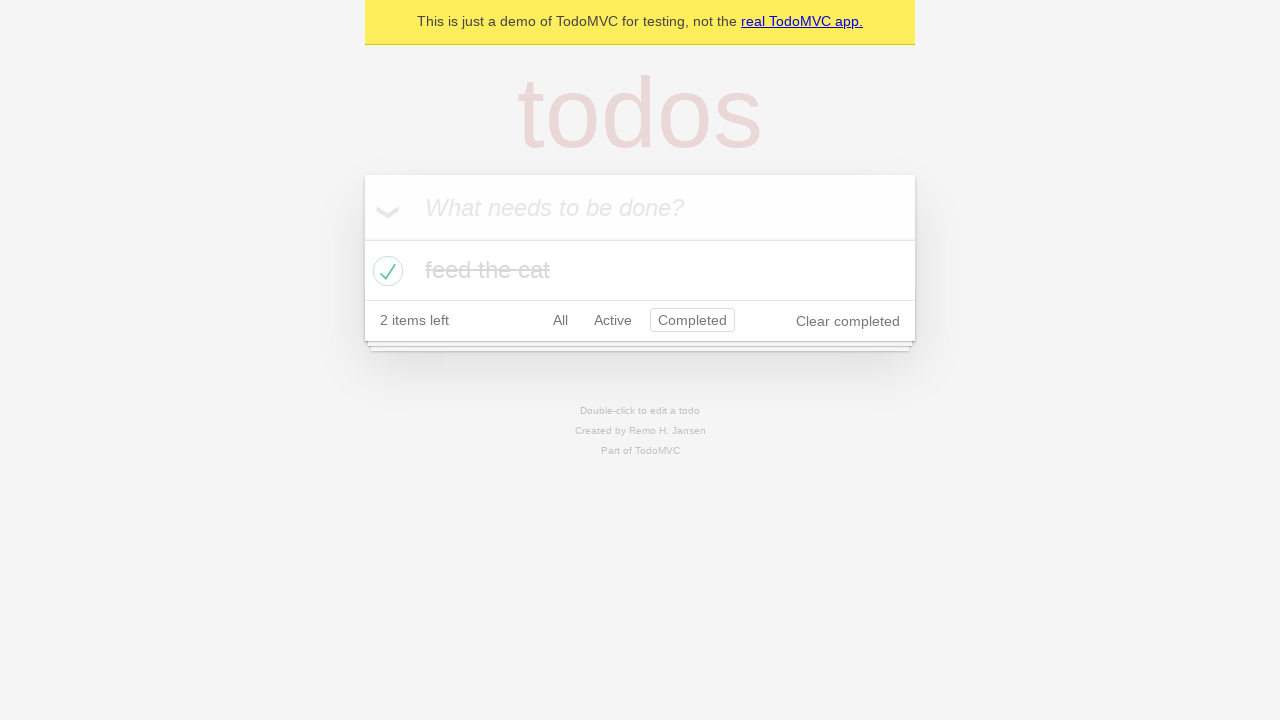